Tests dynamic content loading by clicking on Example 1 link, triggering dynamic content, and verifying the loaded text

Starting URL: https://the-internet.herokuapp.com/dynamic_loading

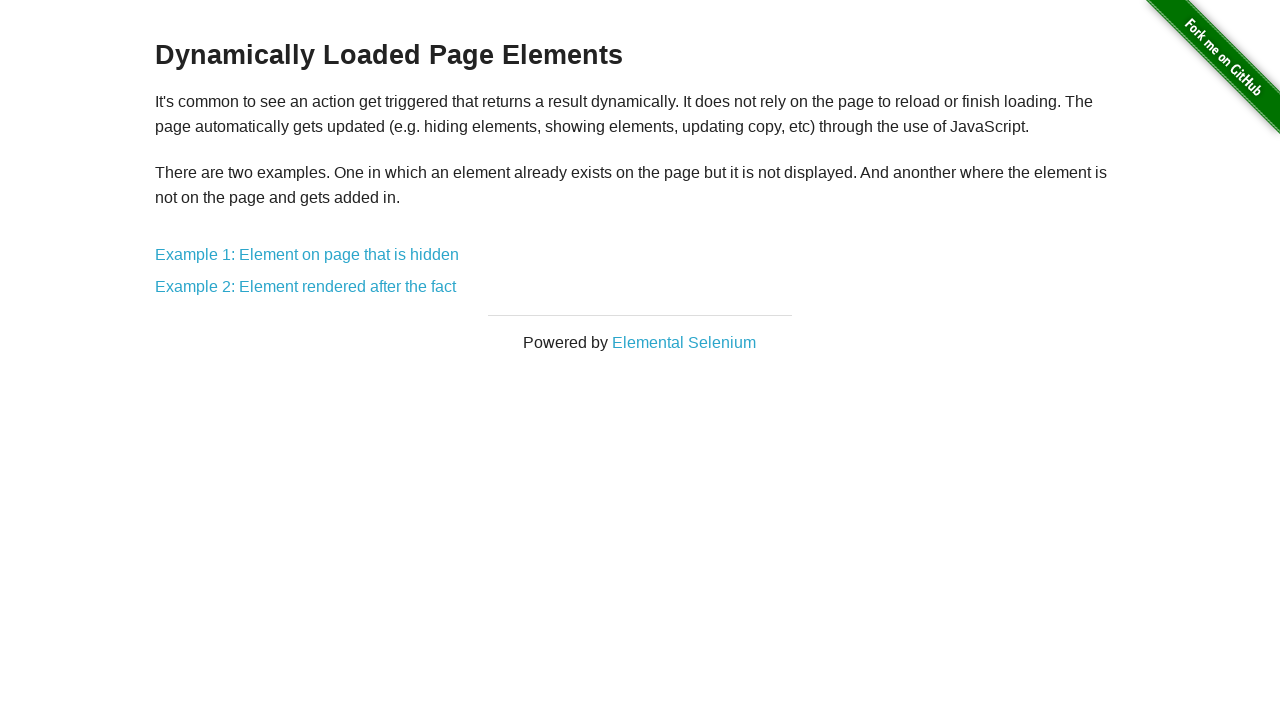

Clicked on Example 1 link at (307, 255) on a:has-text('Example 1')
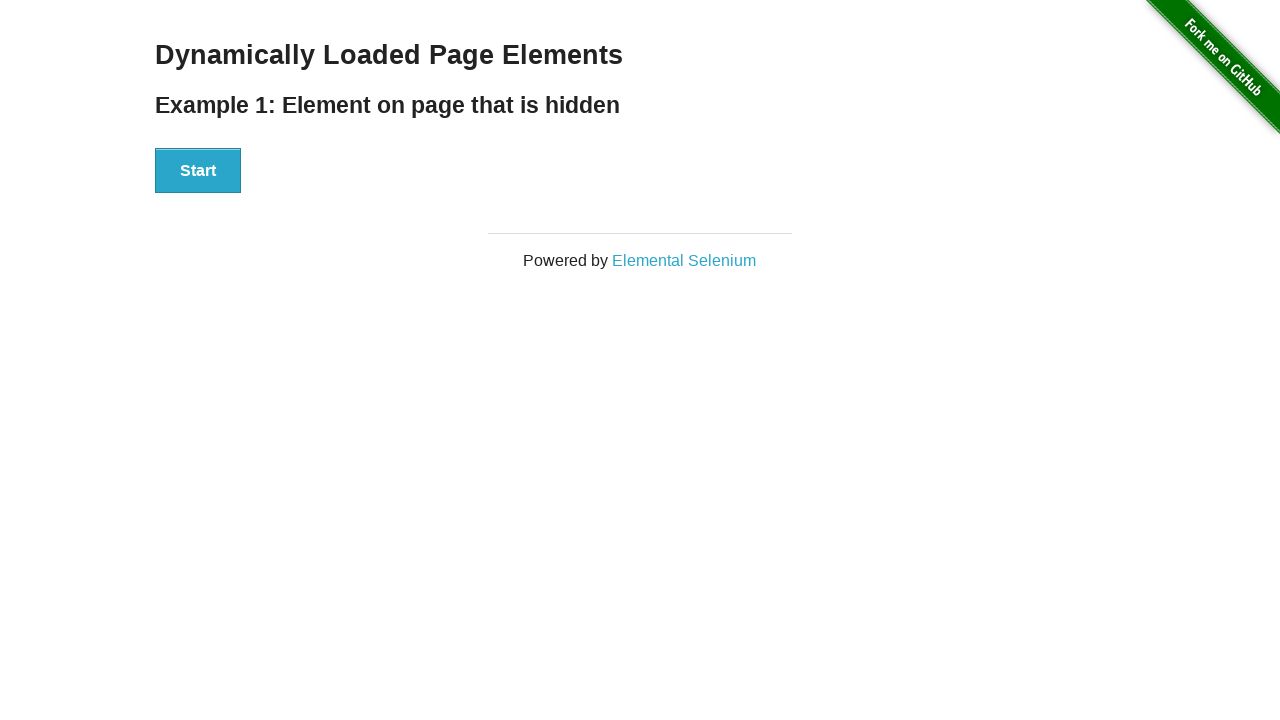

Clicked Start button to trigger dynamic loading at (198, 171) on #start > button
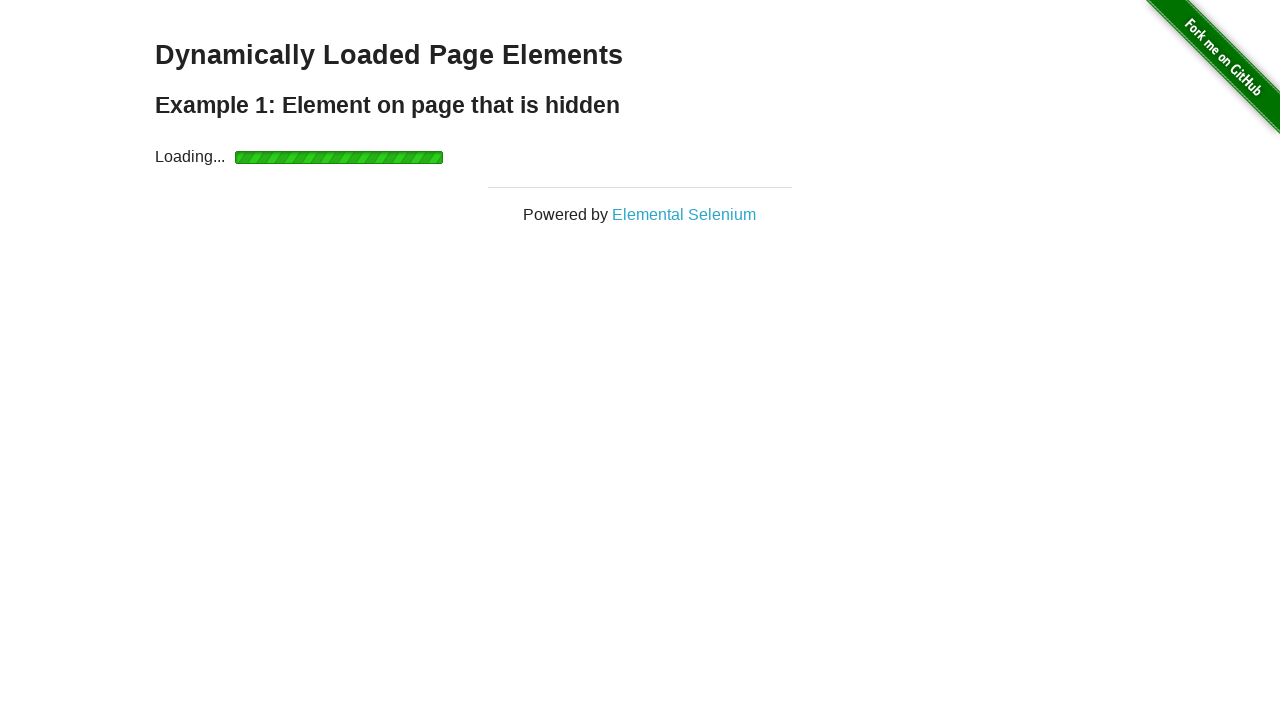

Waited for dynamically loaded content to appear
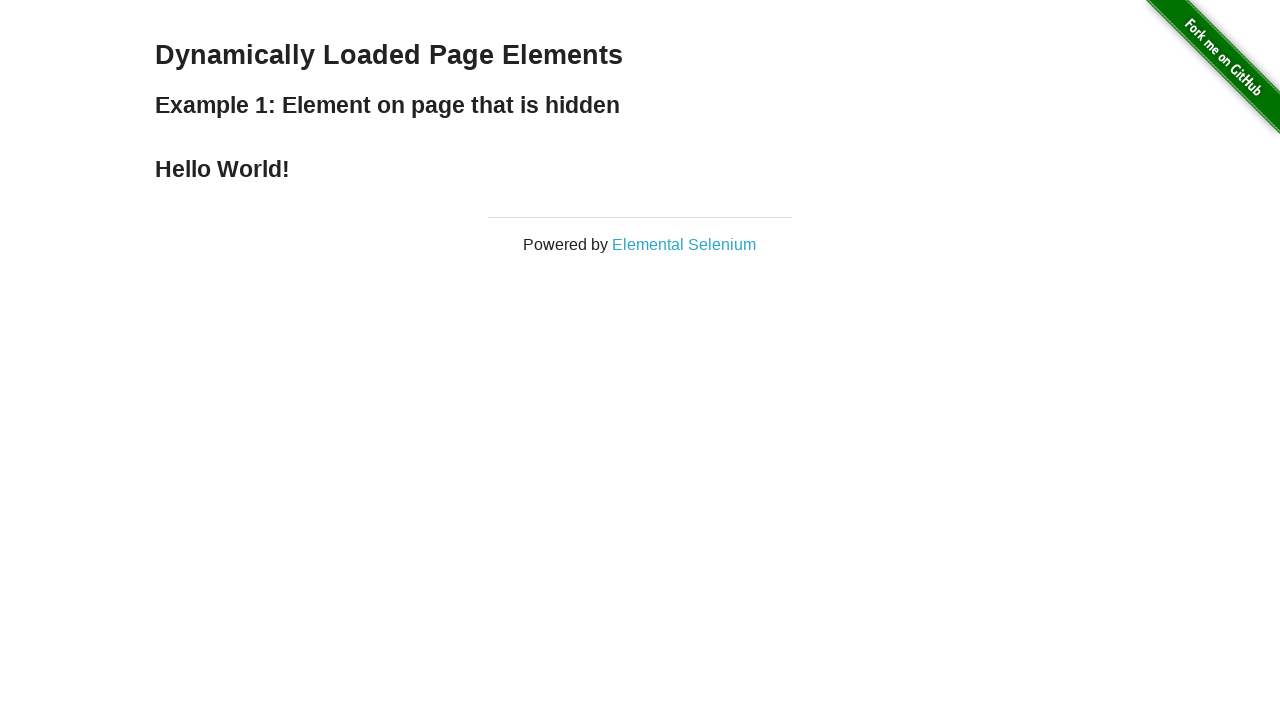

Retrieved text content from loaded element
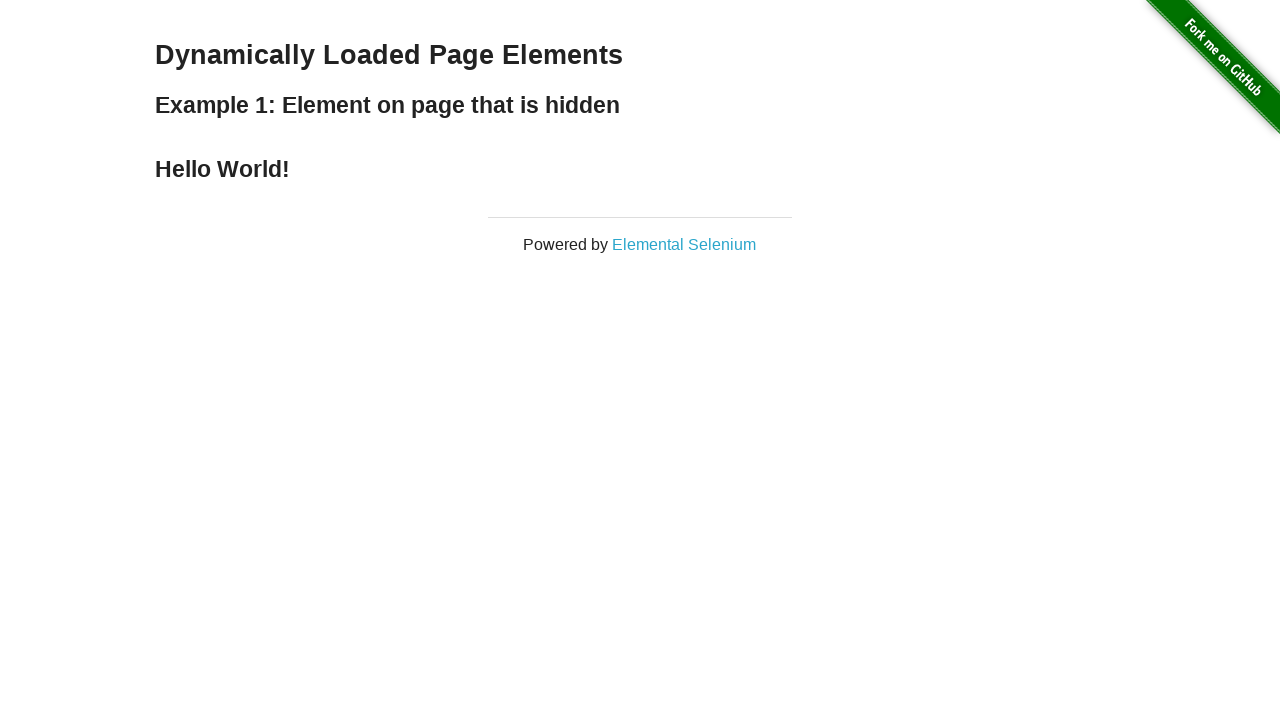

Verified that loaded text equals 'Hello World!'
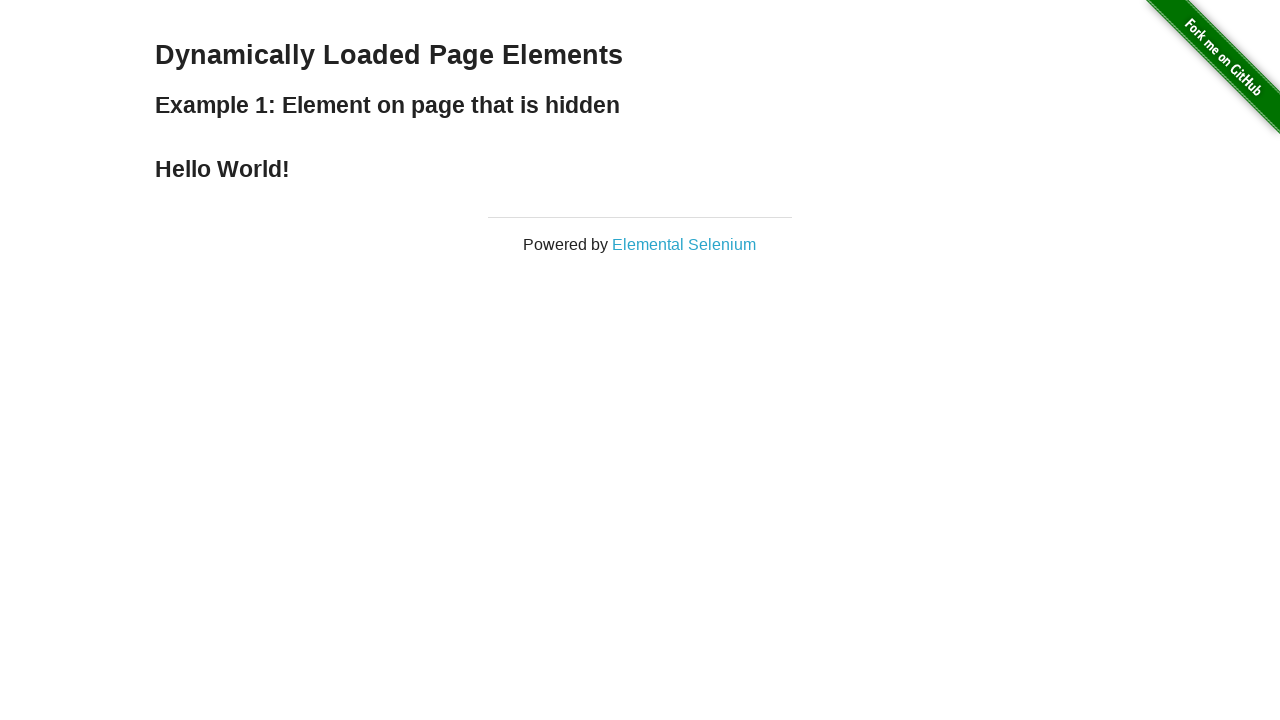

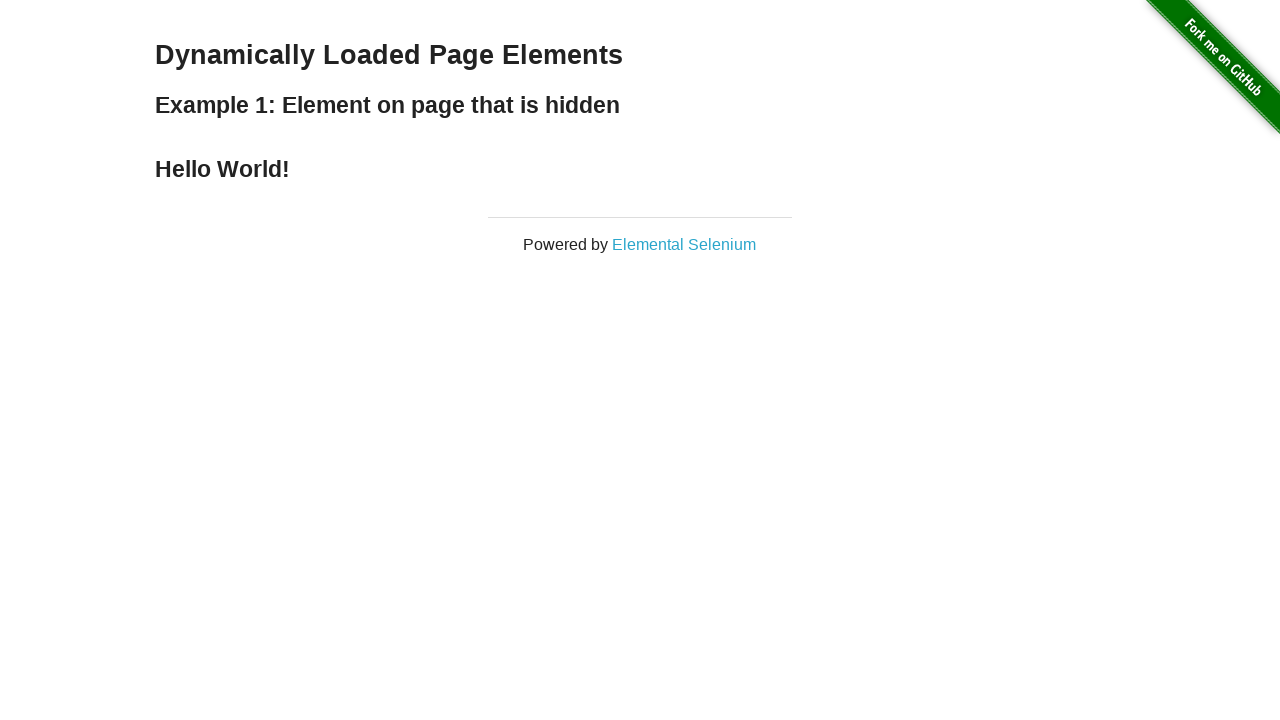